Navigates to ESPN NBA standings page and verifies that the seasons dropdown selector is present and contains season options.

Starting URL: http://www.espn.com/nba/standings

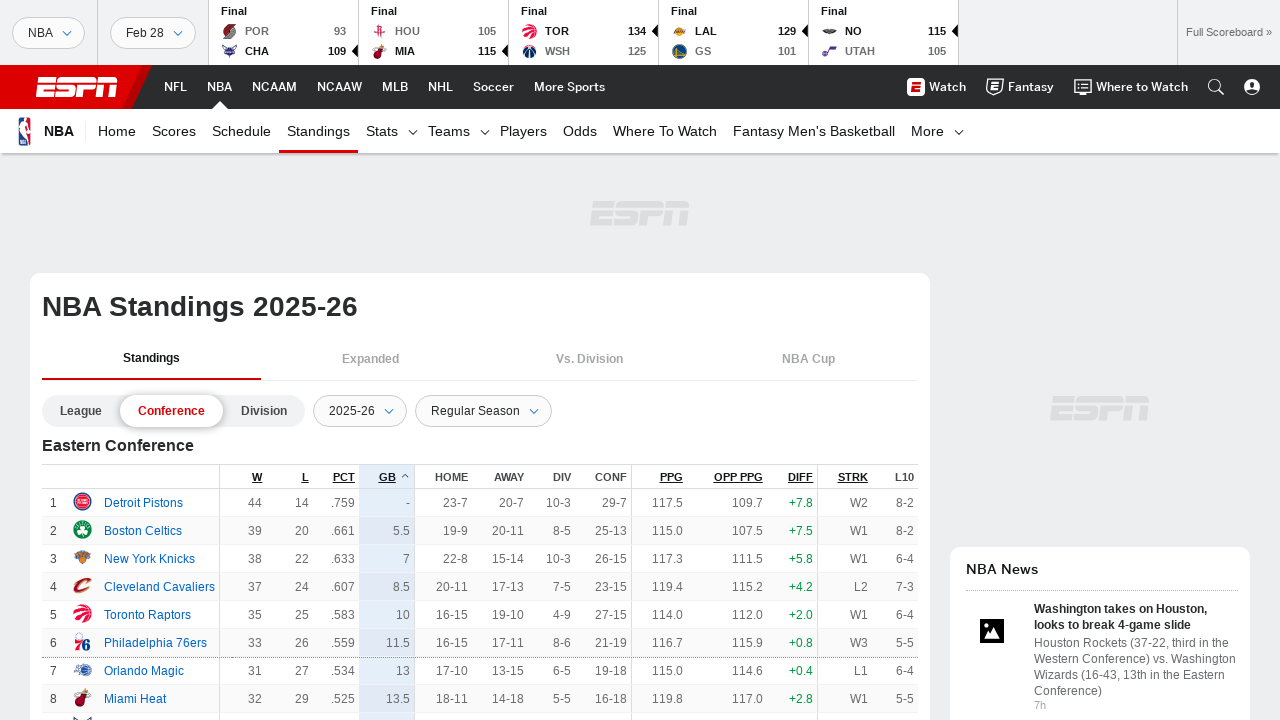

Waited for page container to load on ESPN NBA standings page
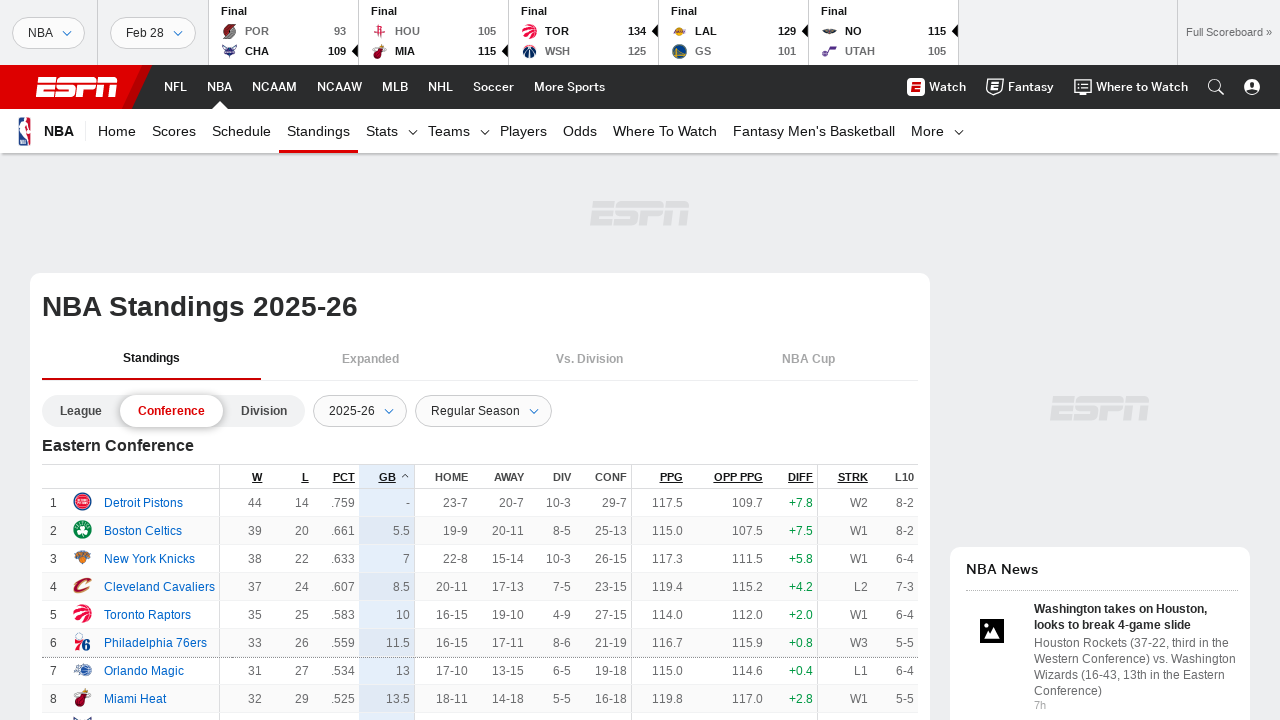

Waited for seasons dropdown selector to be present
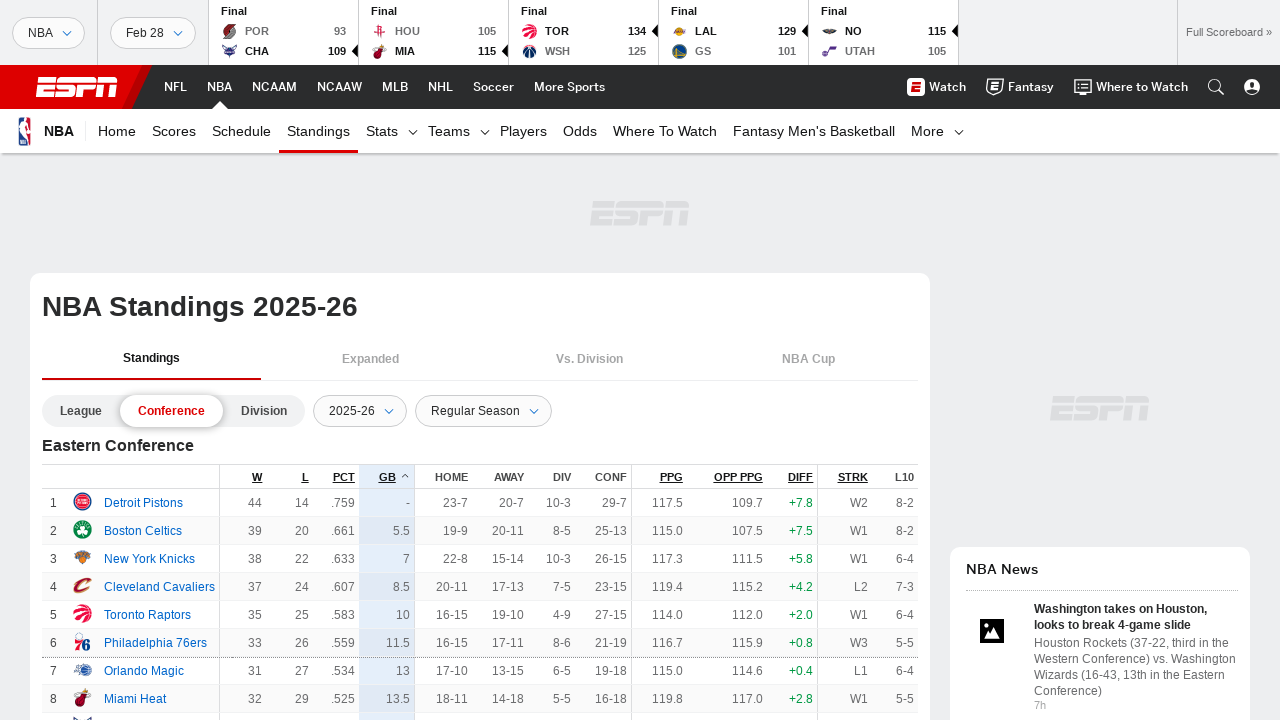

Verified seasons dropdown is visible
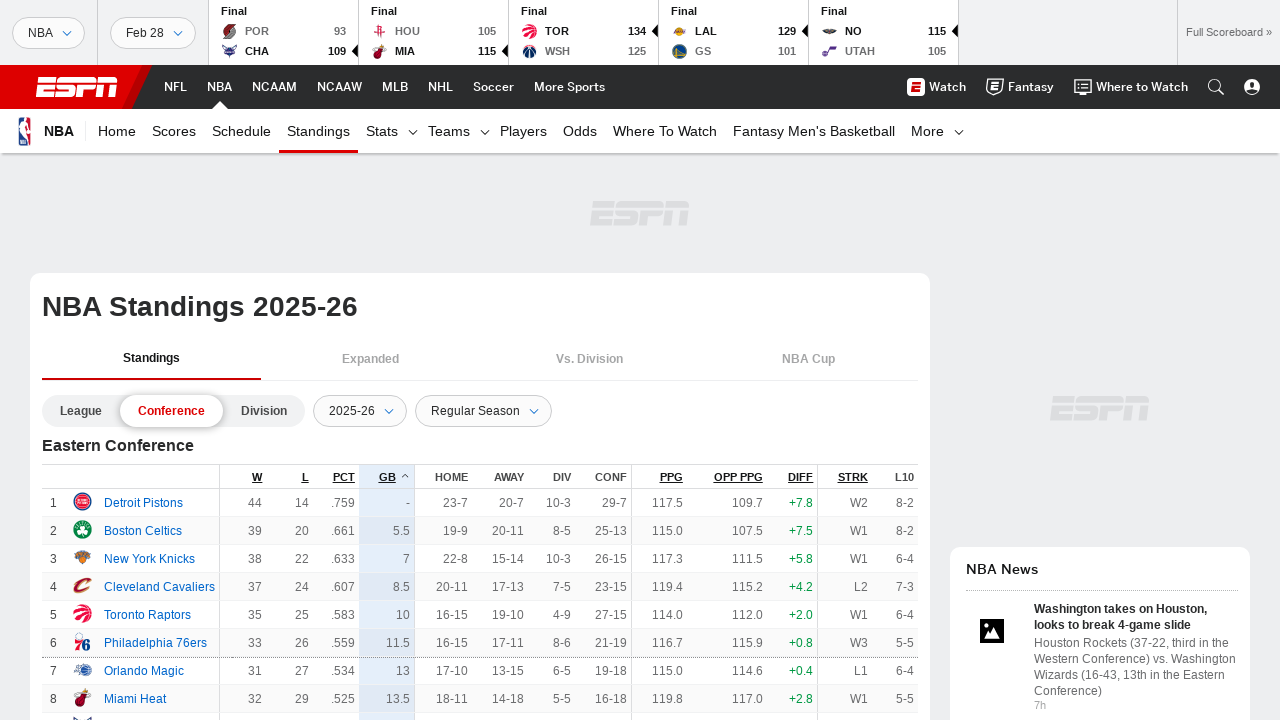

Clicked on seasons dropdown to verify it is interactive at (48, 32) on select.dropdown__select >> nth=0
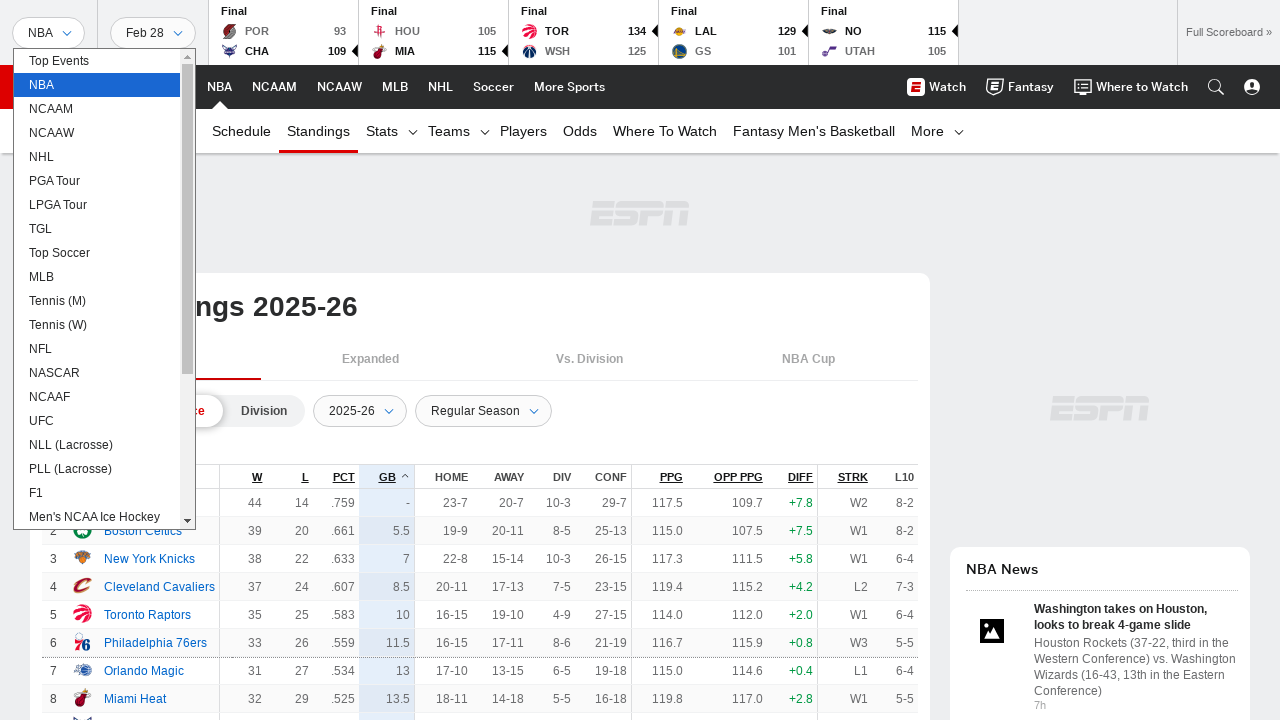

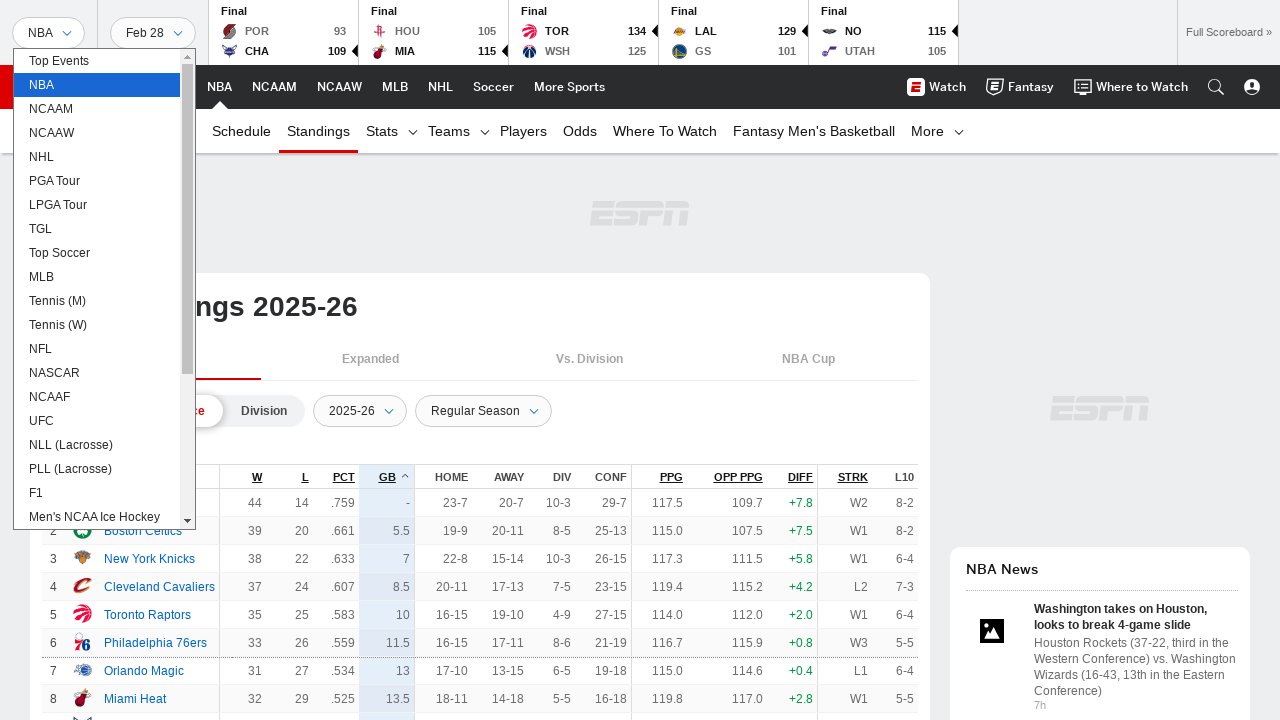